Tests search functionality by locating the search input field on a job website and performing a search with a query term

Starting URL: https://www.kumarijob.com/

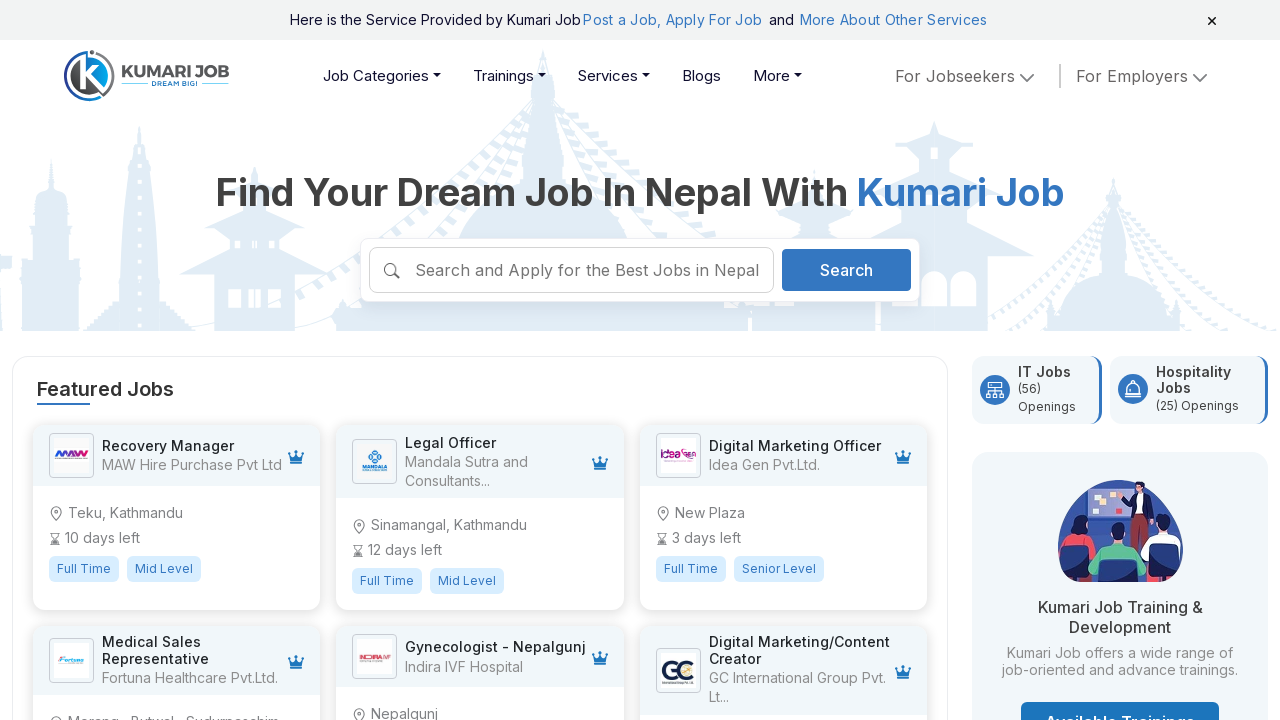

Located search input field with type='text'
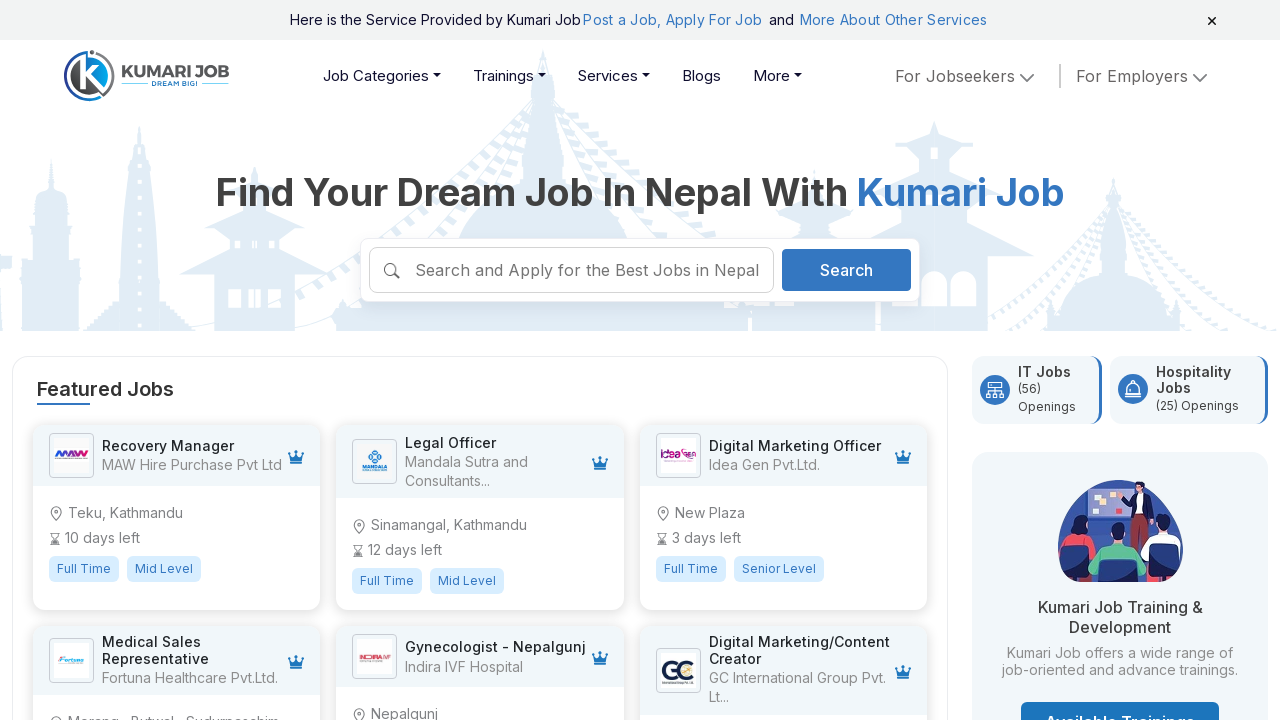

Filled search input field with query 'software developer' on input[type='text'] >> nth=0
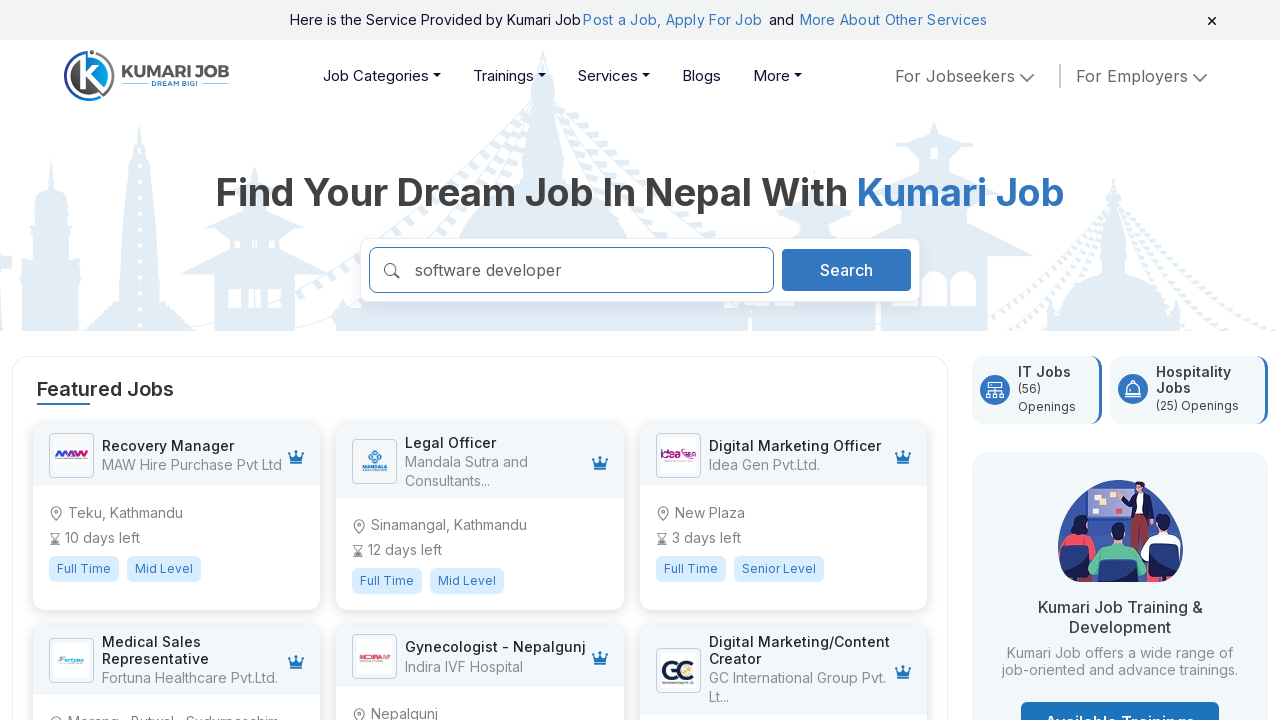

Pressed Enter to submit search query on input[type='text'] >> nth=0
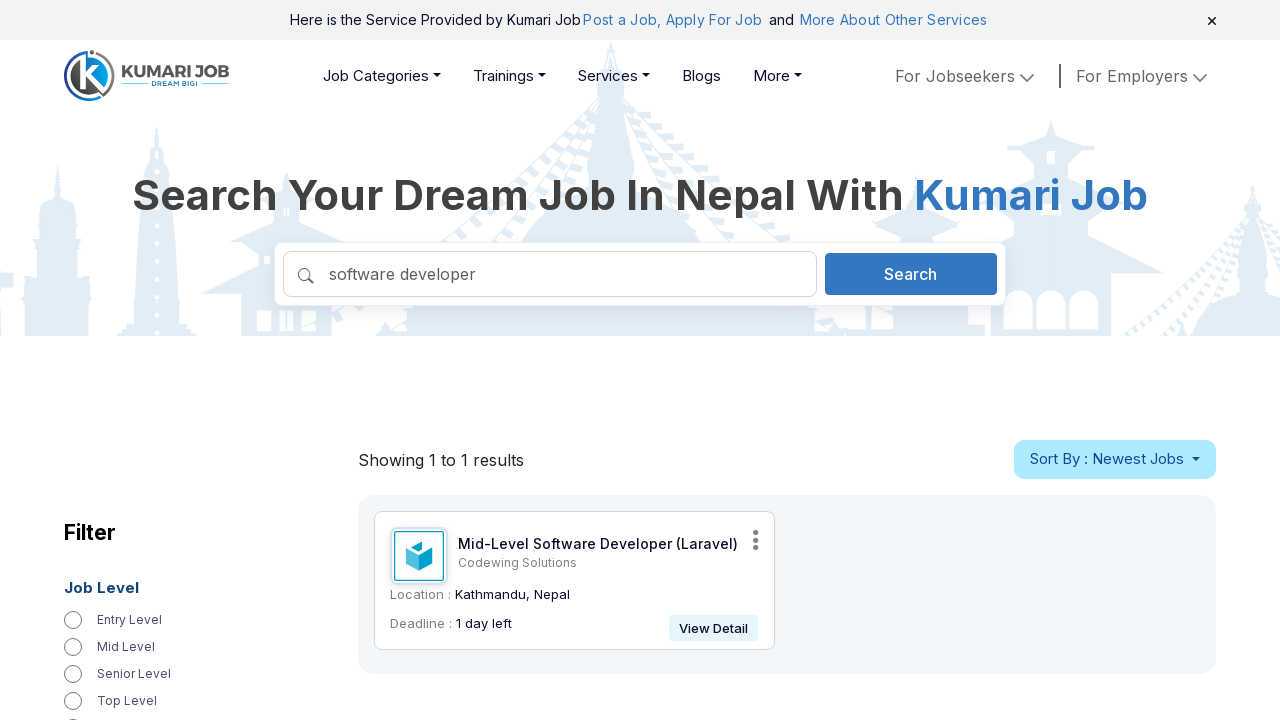

Waited for page to reach networkidle state and search results to load
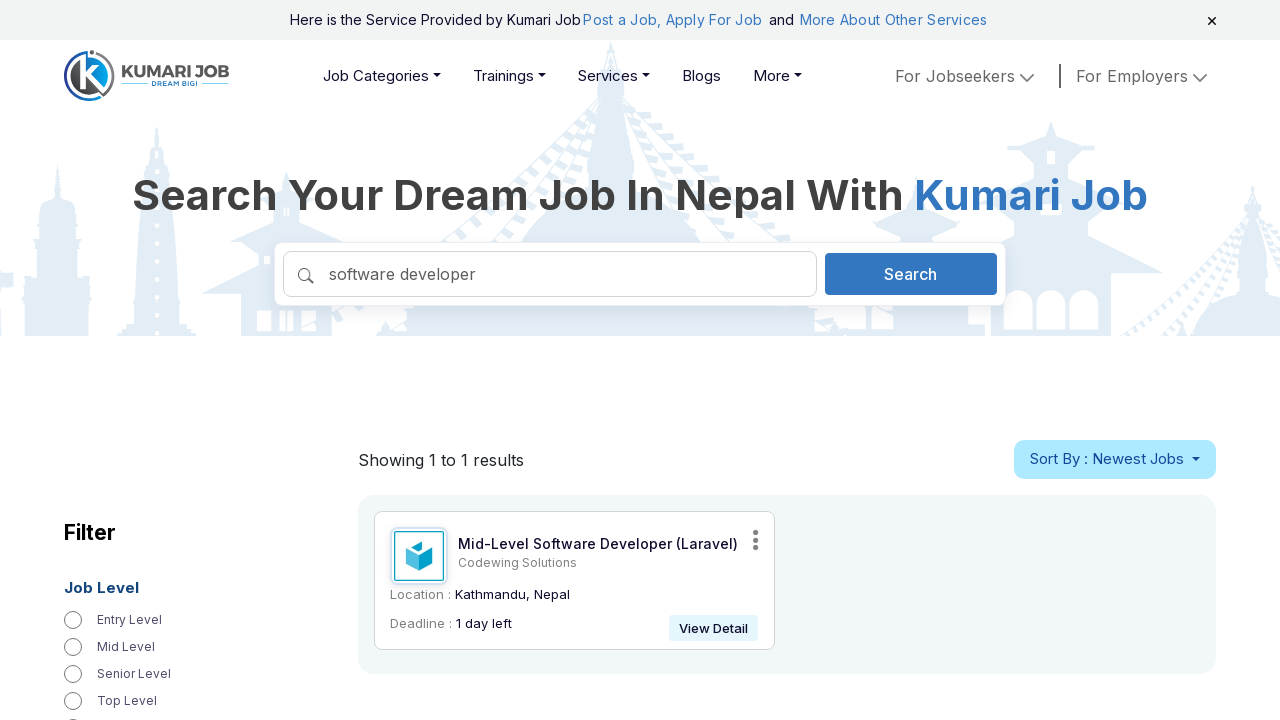

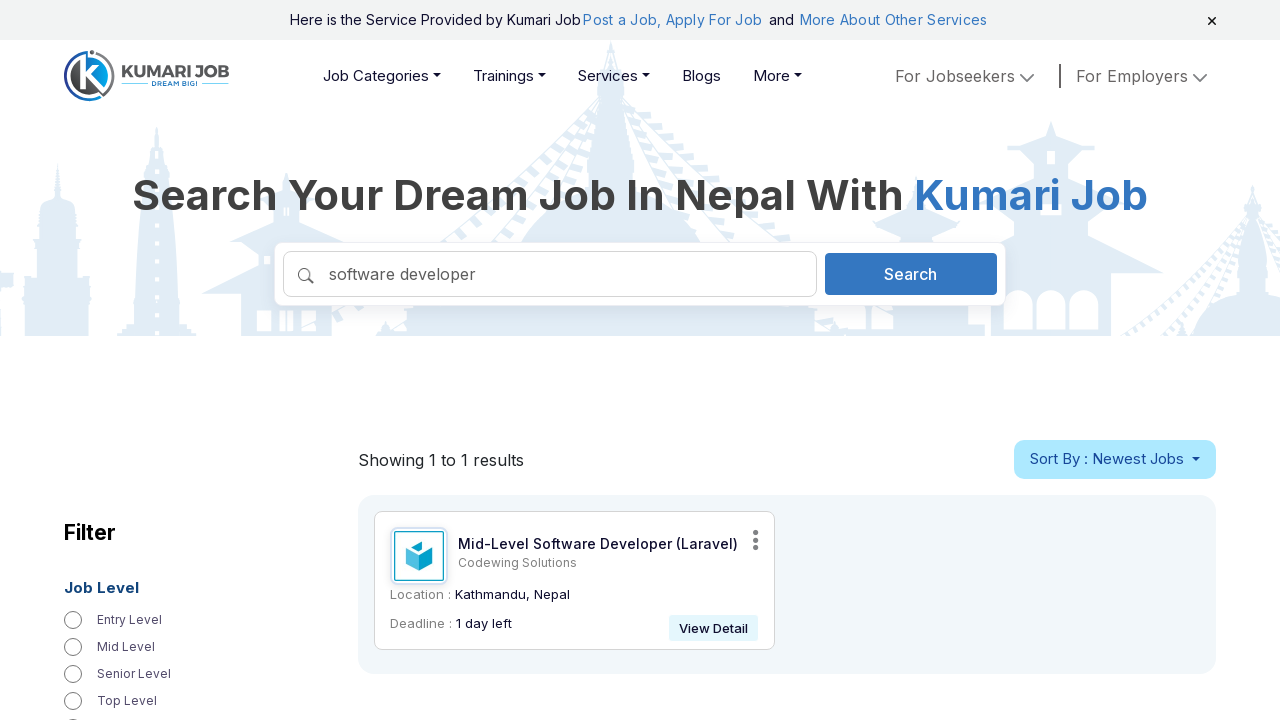